Tests vertical scrolling functionality on the Selenium website by scrolling down 800 pixels, scrolling up 300 pixels, and then scrolling to the bottom of the page.

Starting URL: https://www.selenium.dev/

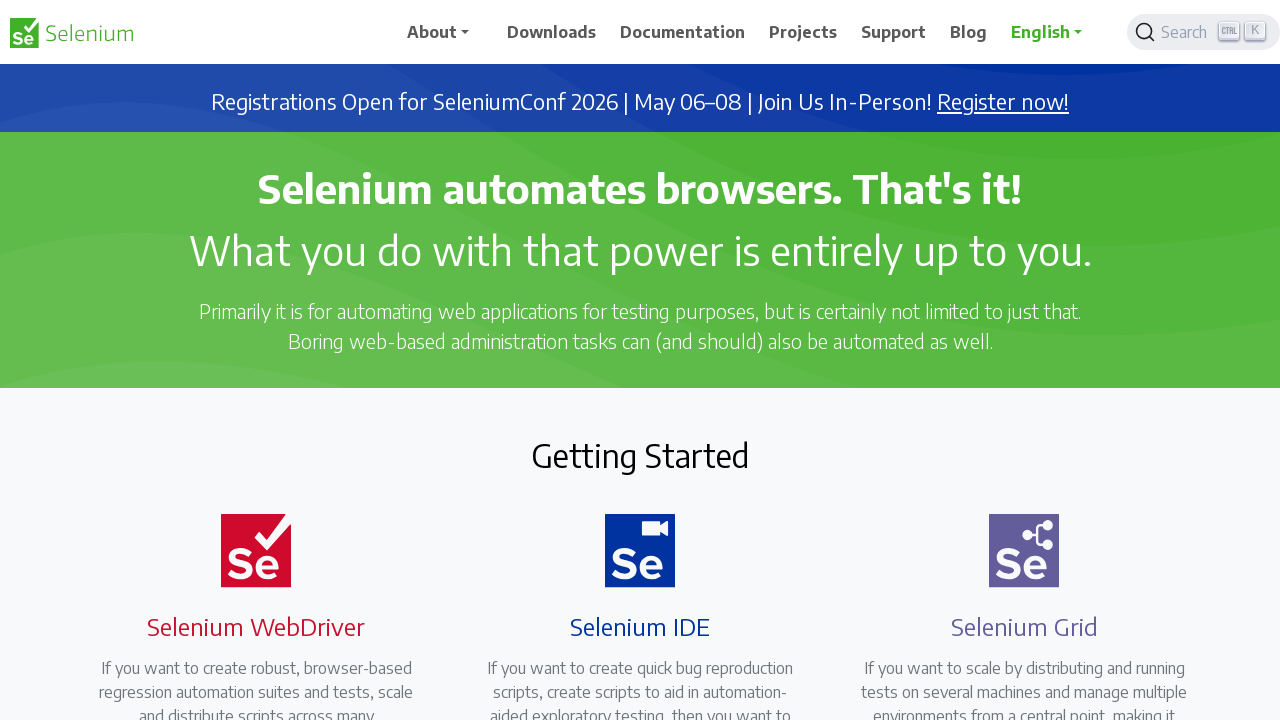

Scrolled down 800 pixels
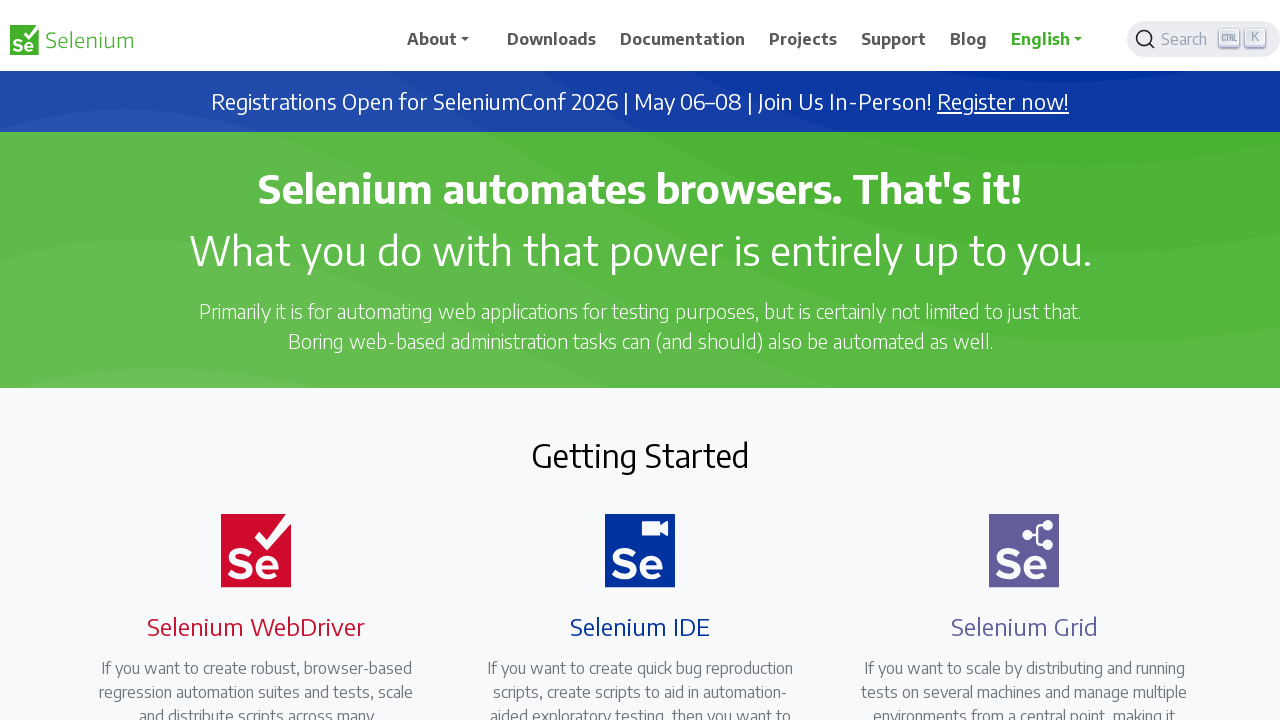

Waited 1 second after scrolling down
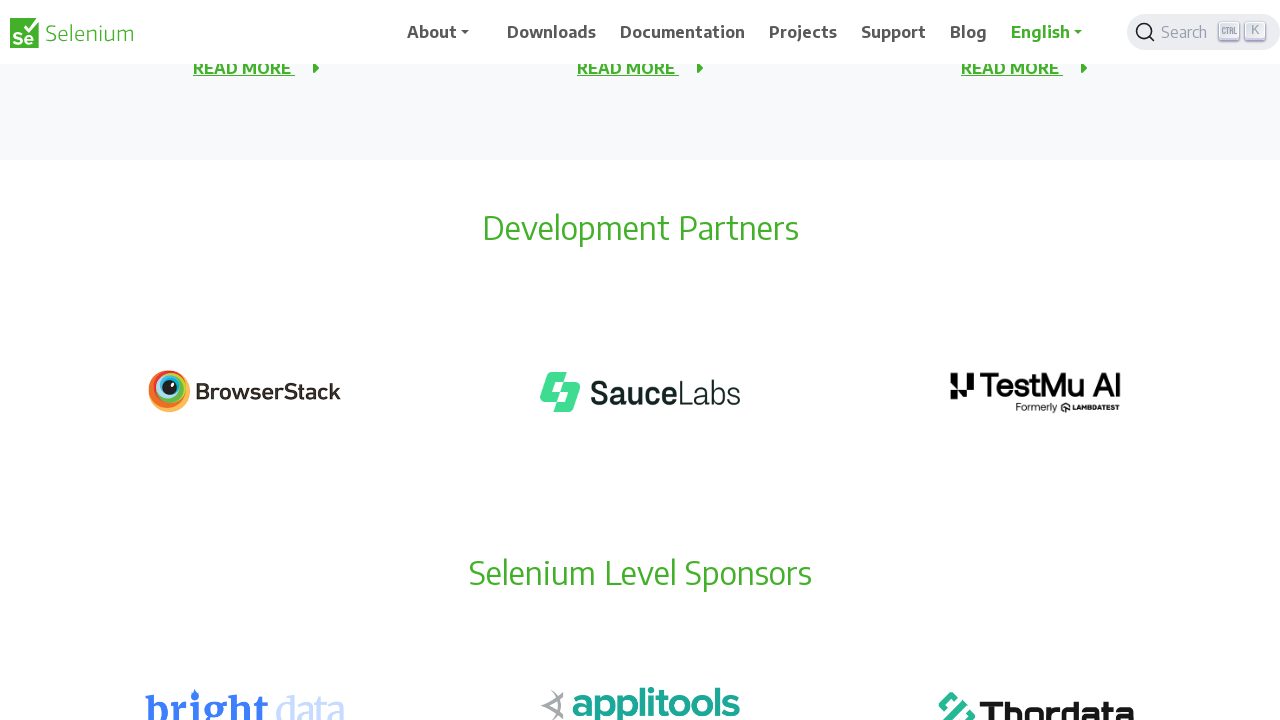

Scrolled up 300 pixels
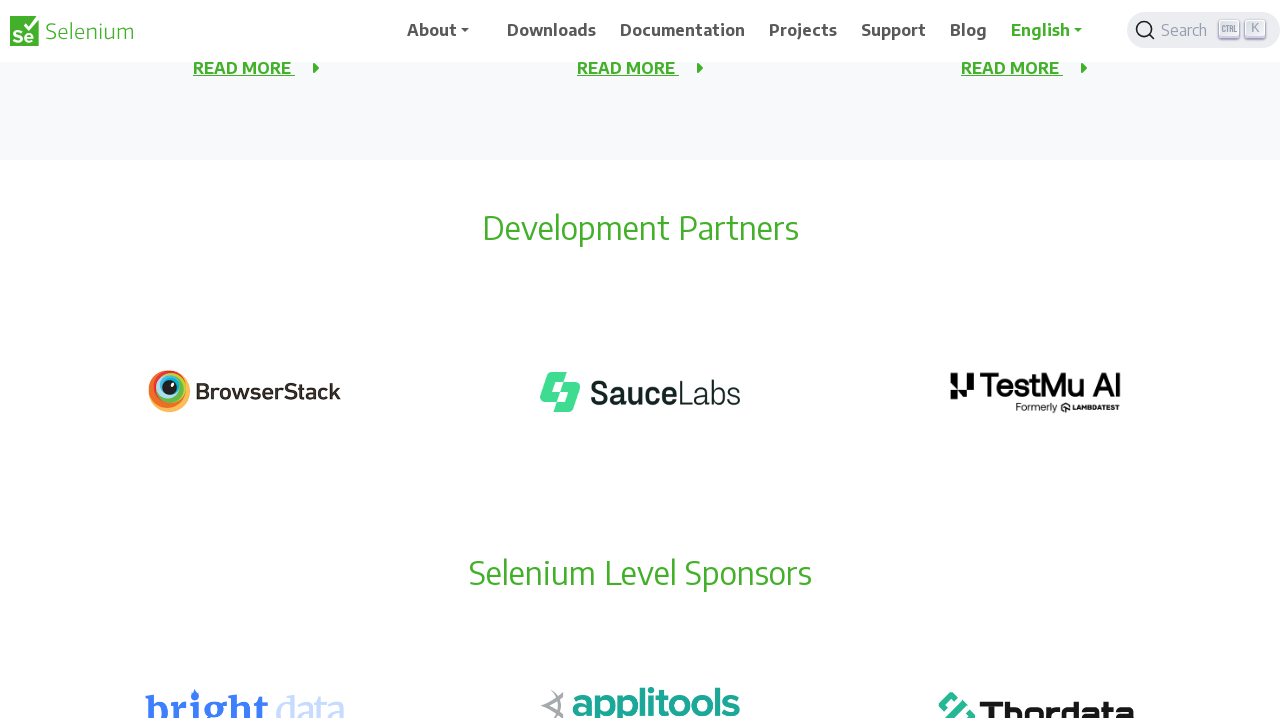

Waited 2 seconds after scrolling up
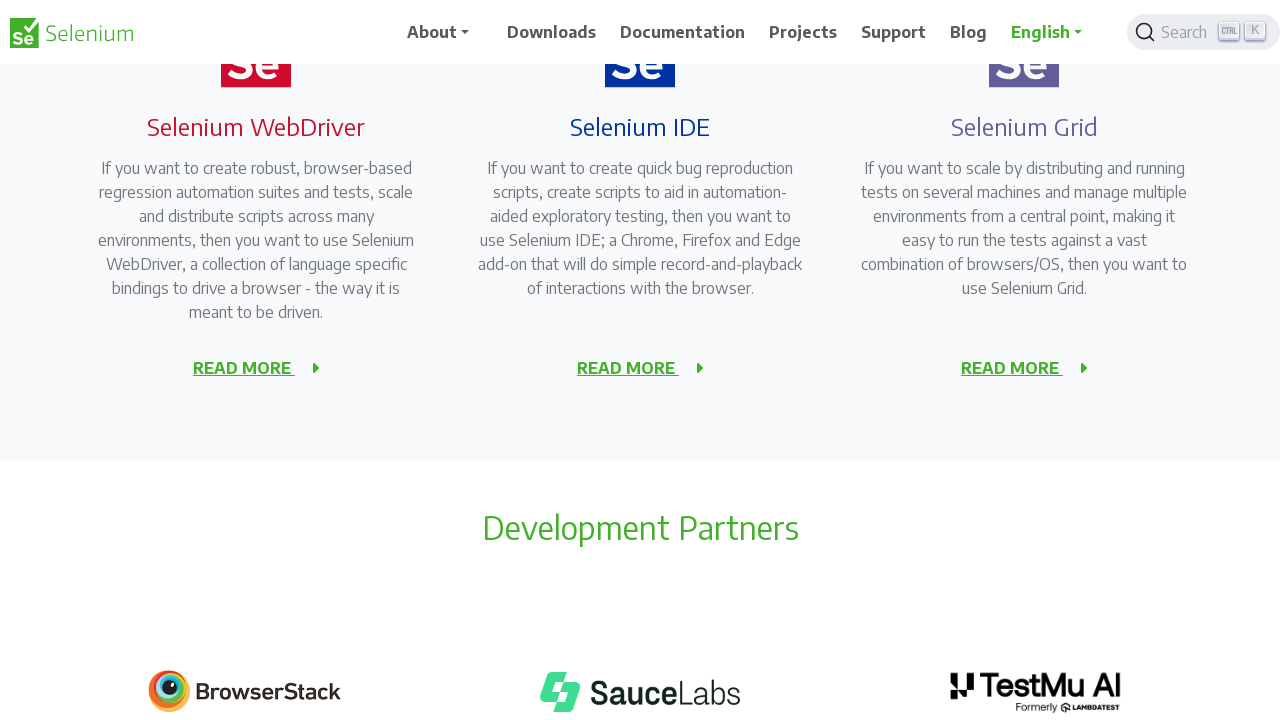

Scrolled to the bottom of the page
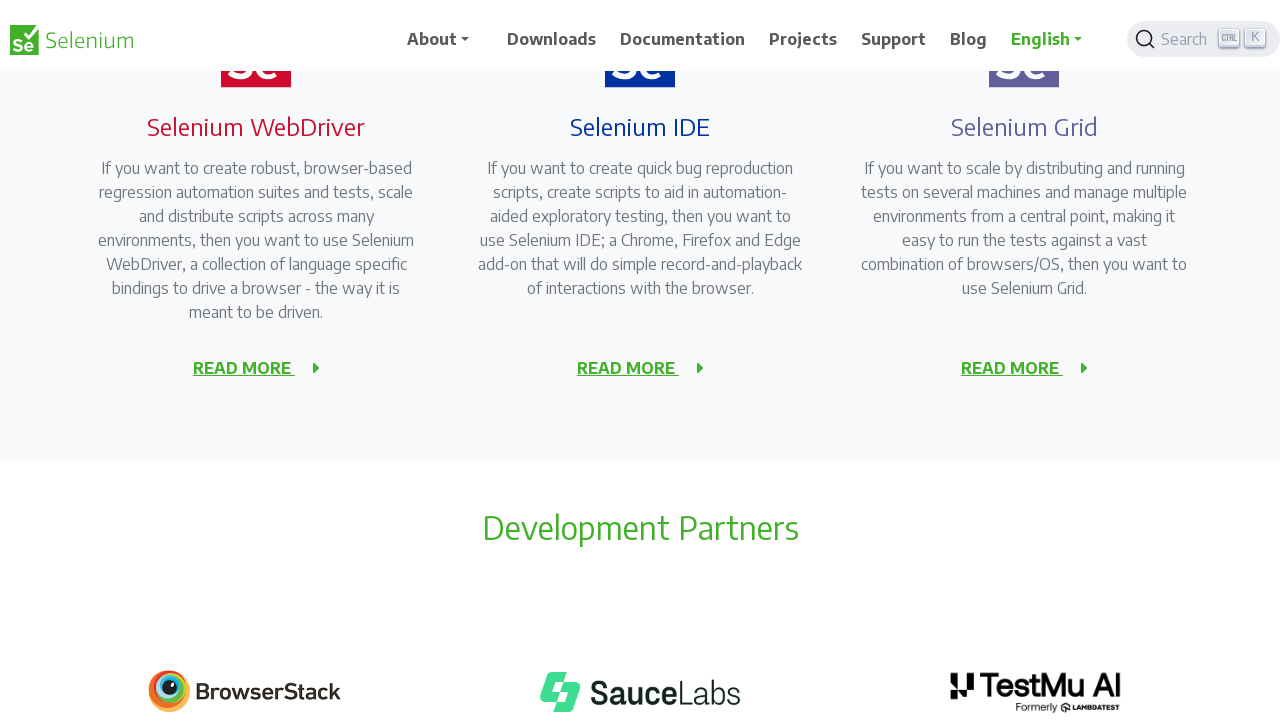

Waited 2 seconds to observe final scroll position
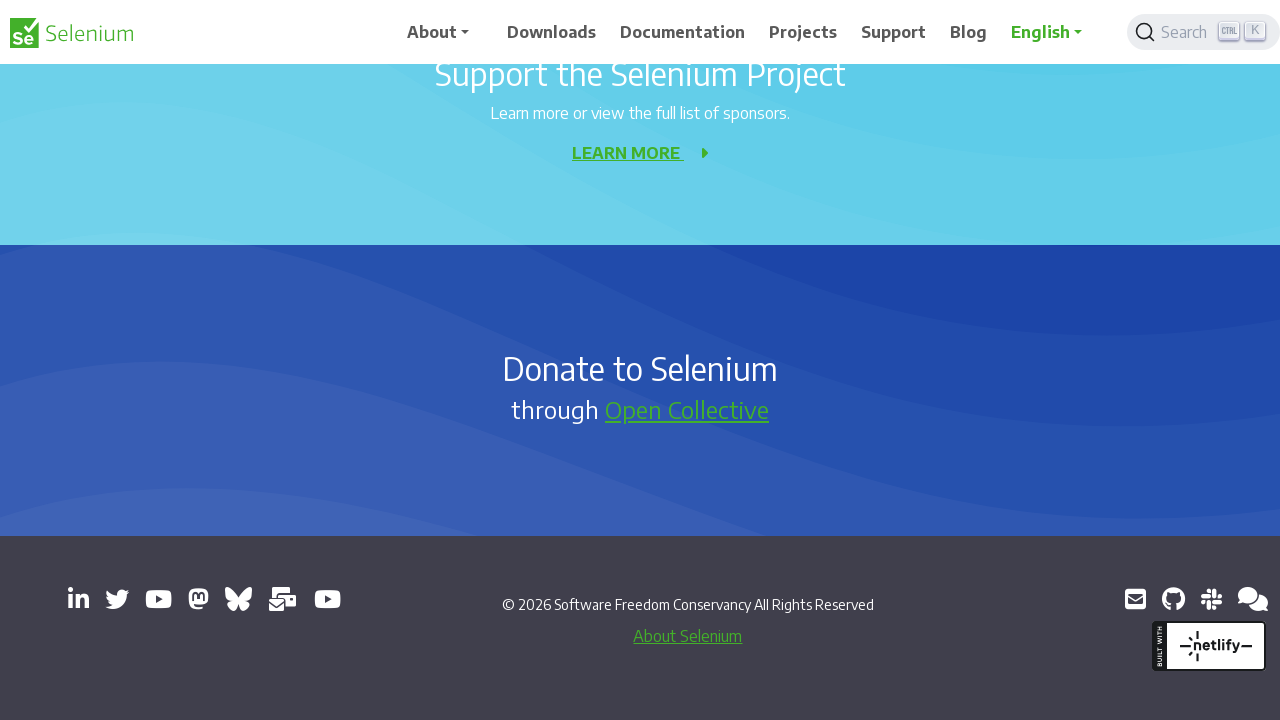

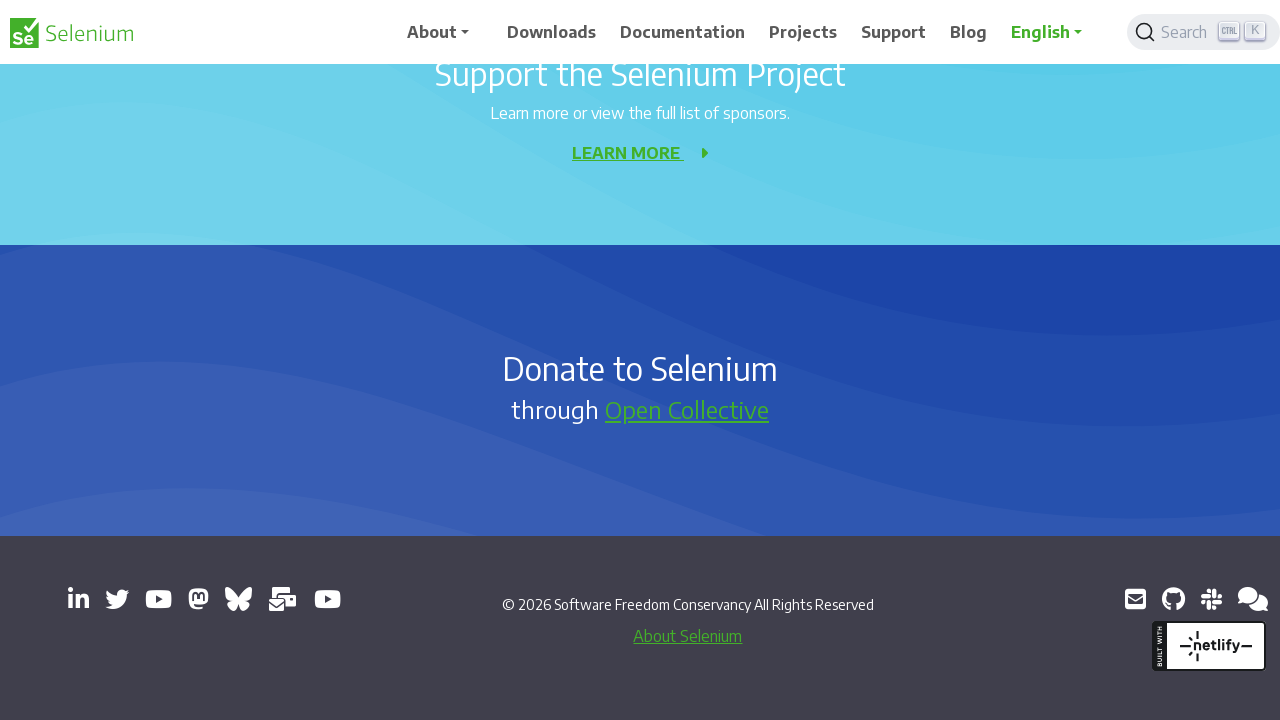